Navigates to an automation practice page and verifies footer links are present and can be interacted with

Starting URL: https://rahulshettyacademy.com/AutomationPractice/

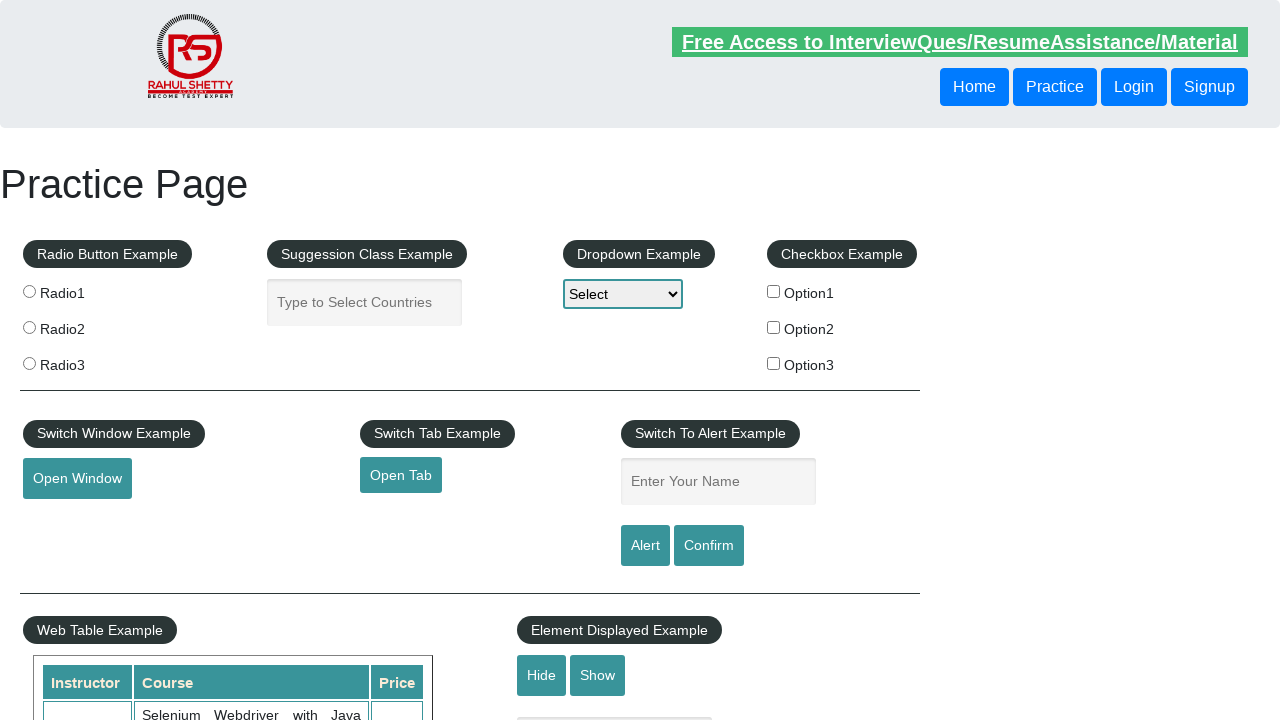

Footer links loaded and selector ready
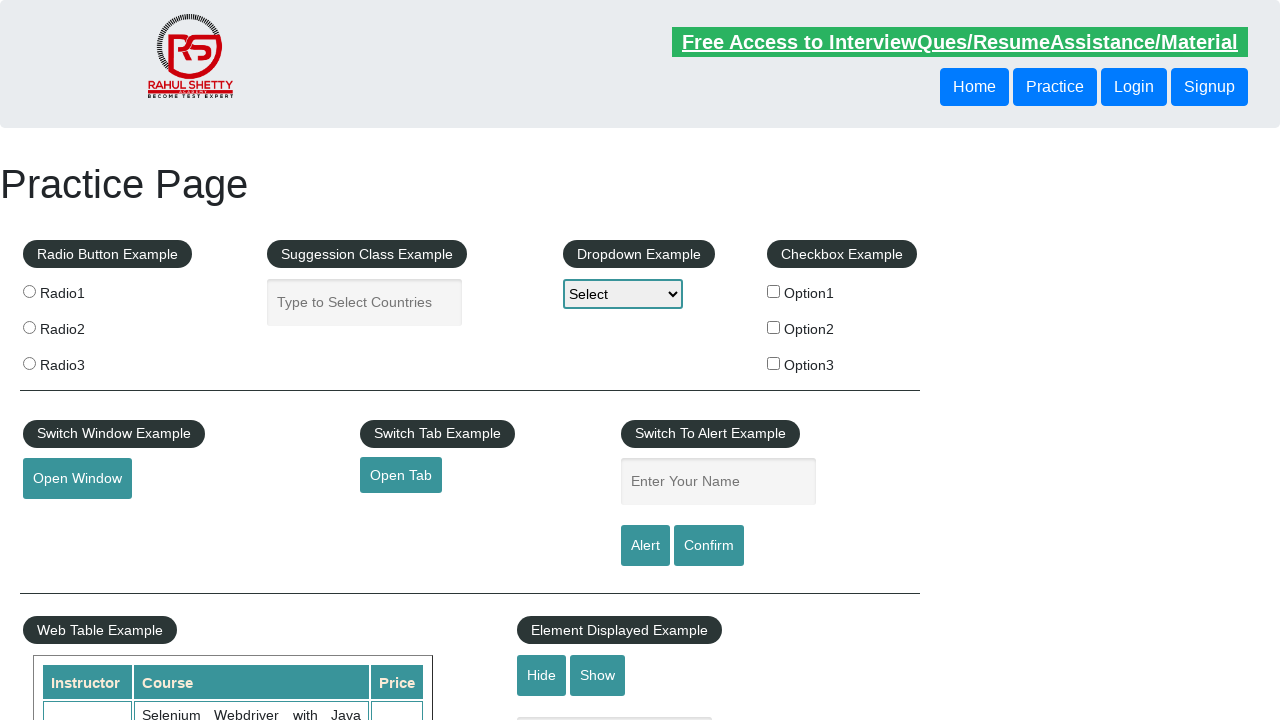

Retrieved all footer links from the page
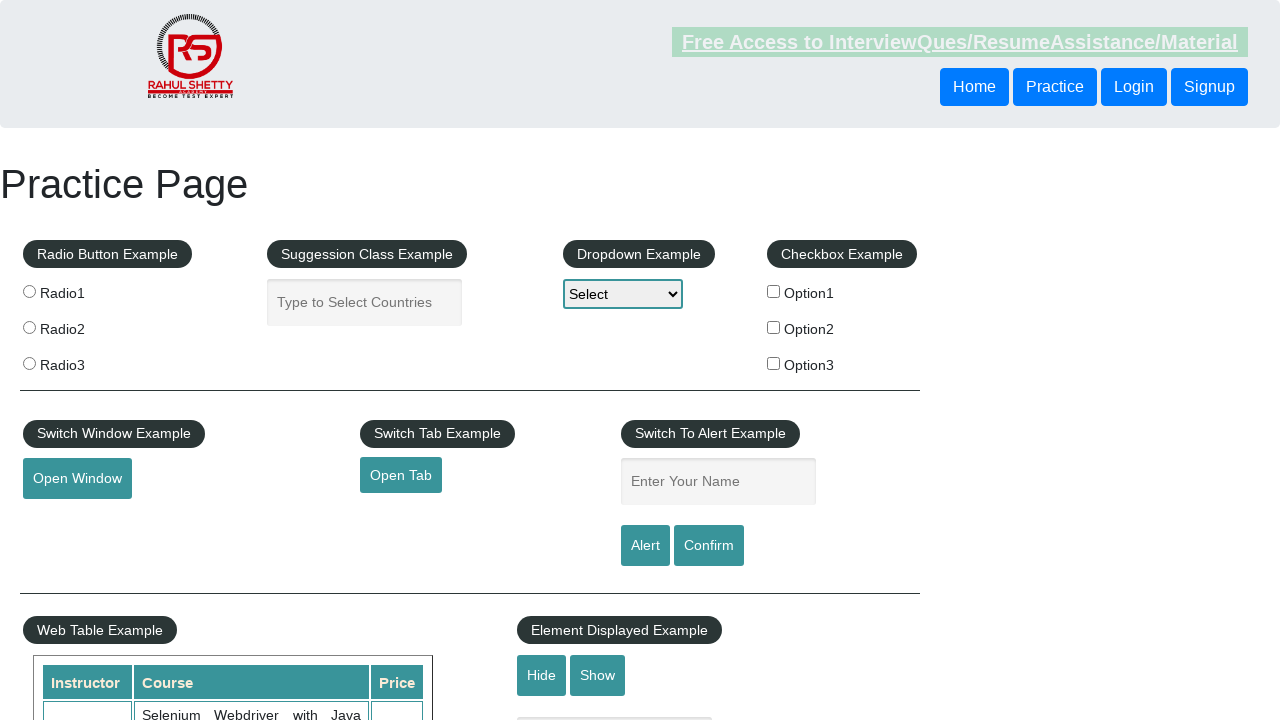

Footer link 1 is visible
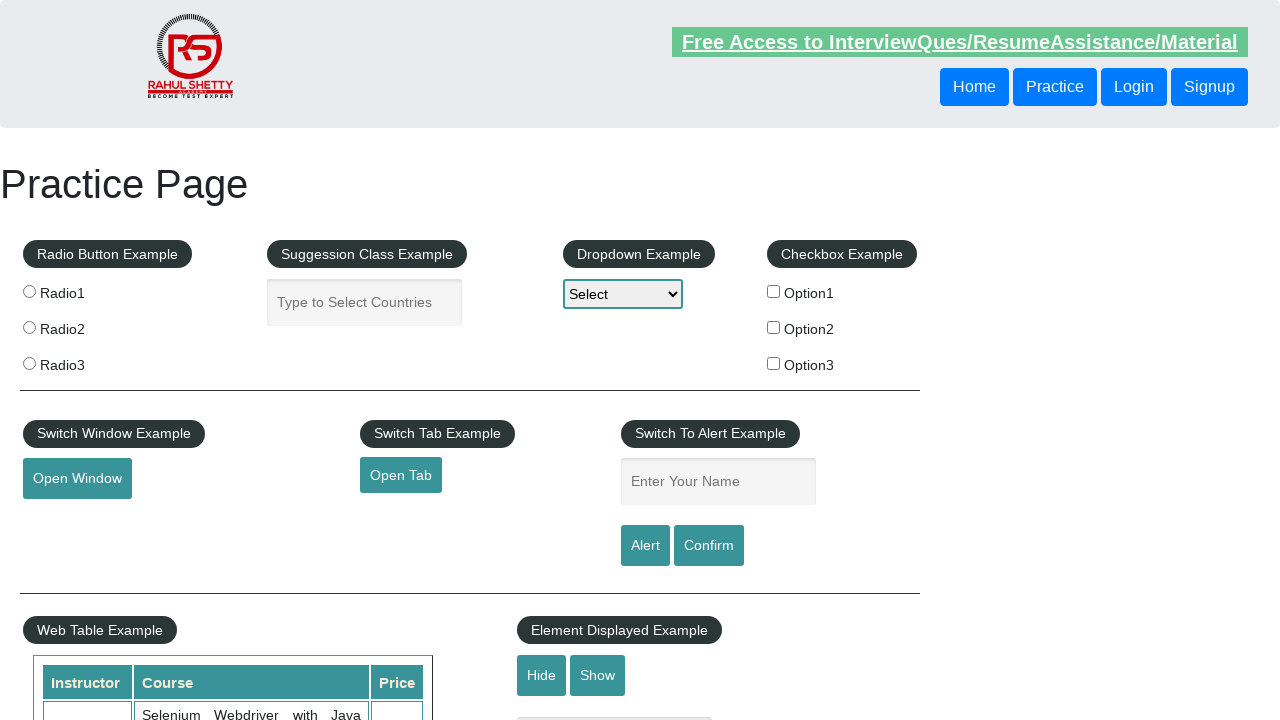

Retrieved href attribute for footer link 1: #
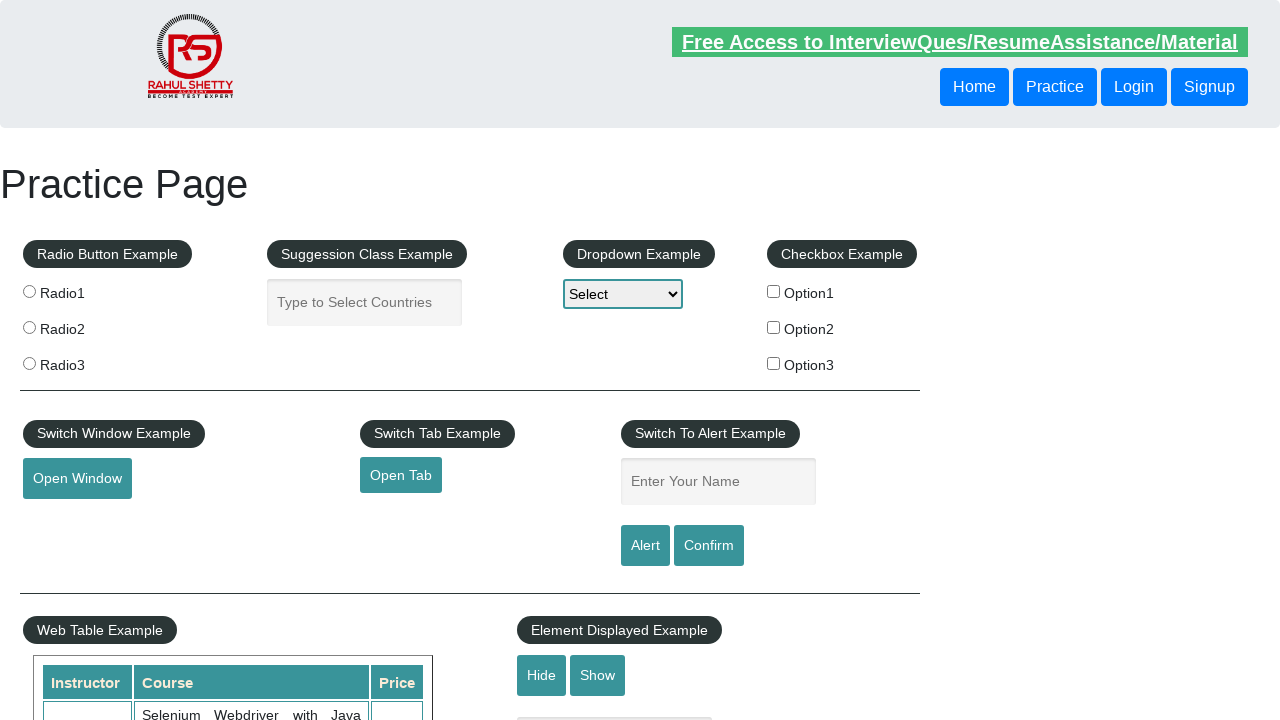

Clicked footer link 1 in new tab at (157, 482) on li[class='gf-li'] a >> nth=0
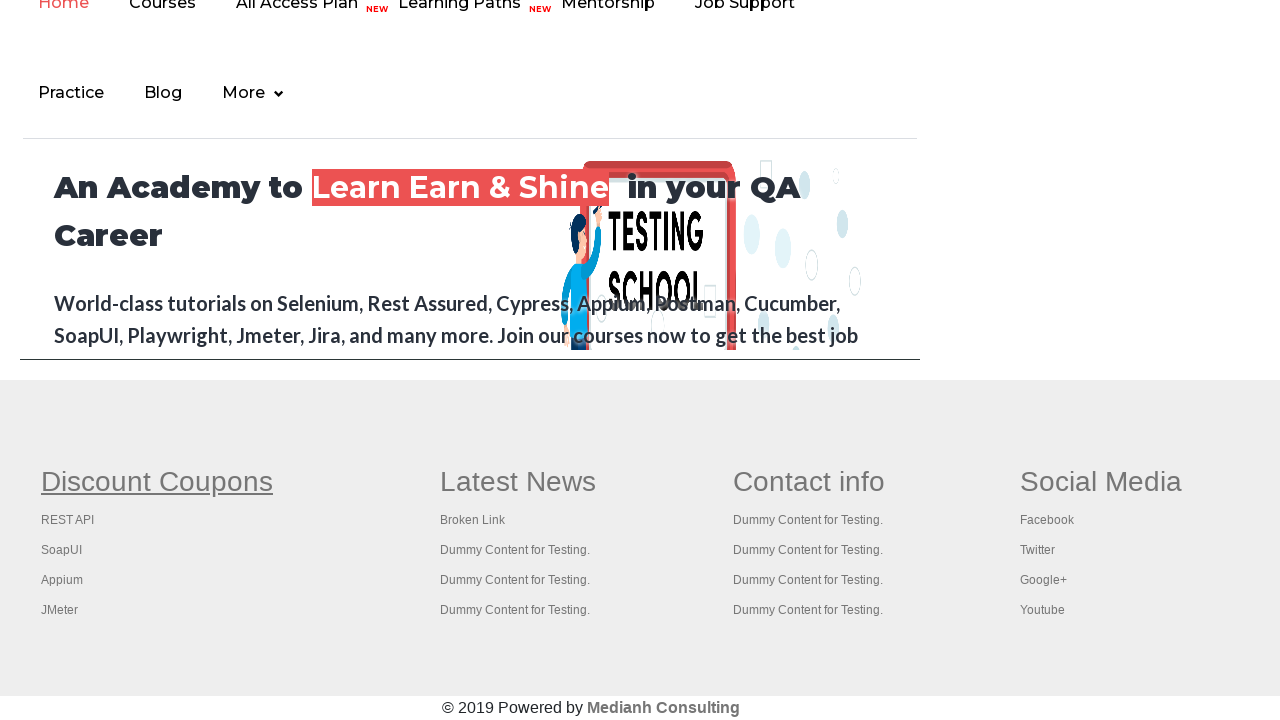

Closed new tab for footer link 1
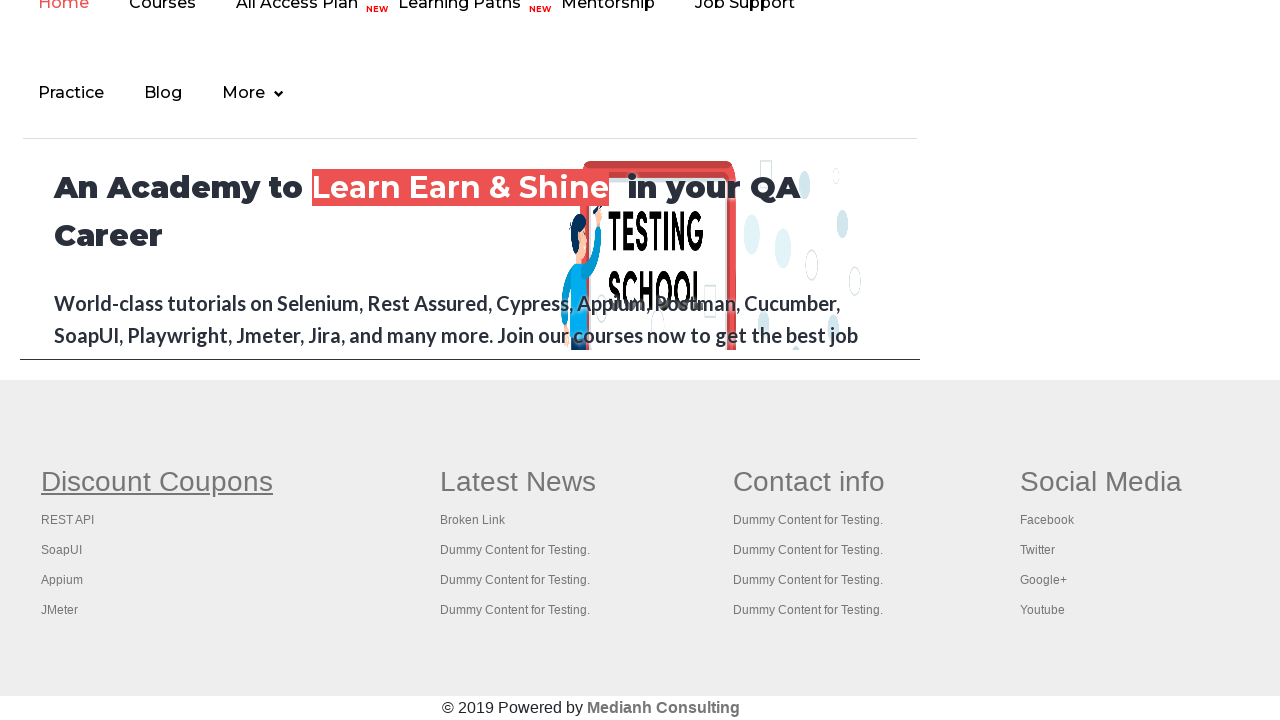

Footer link 2 is visible
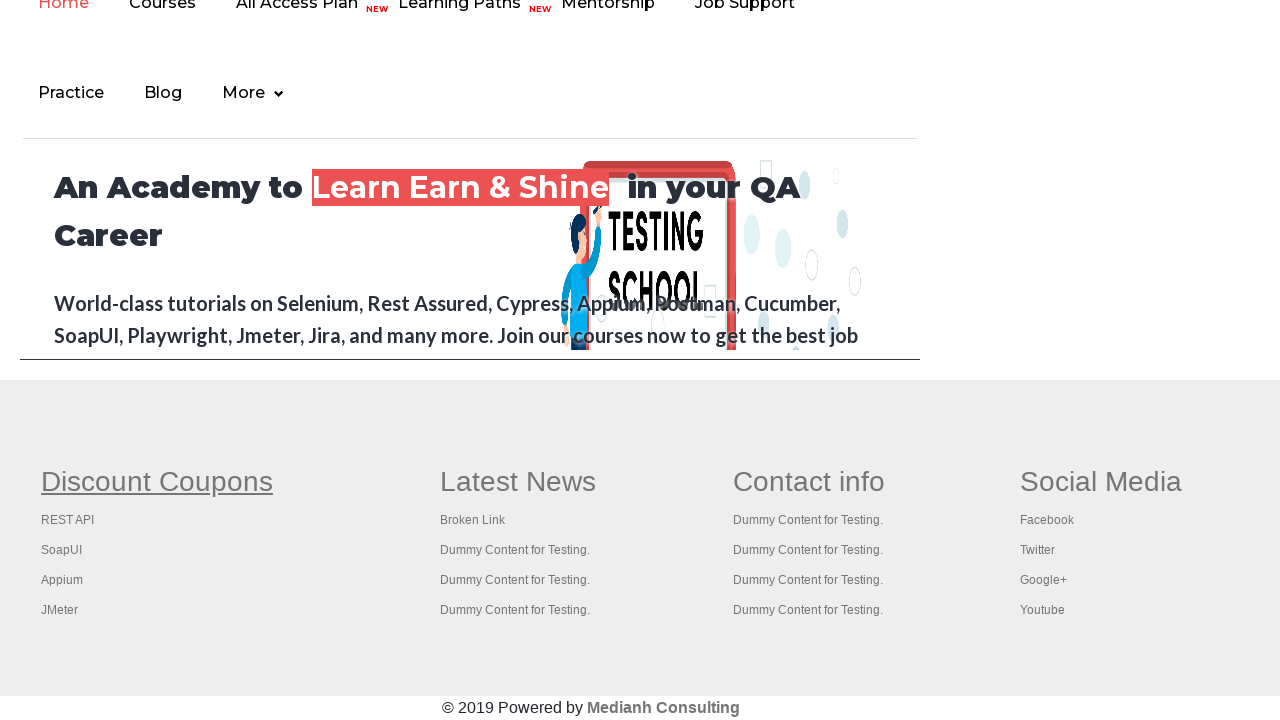

Retrieved href attribute for footer link 2: http://www.restapitutorial.com/
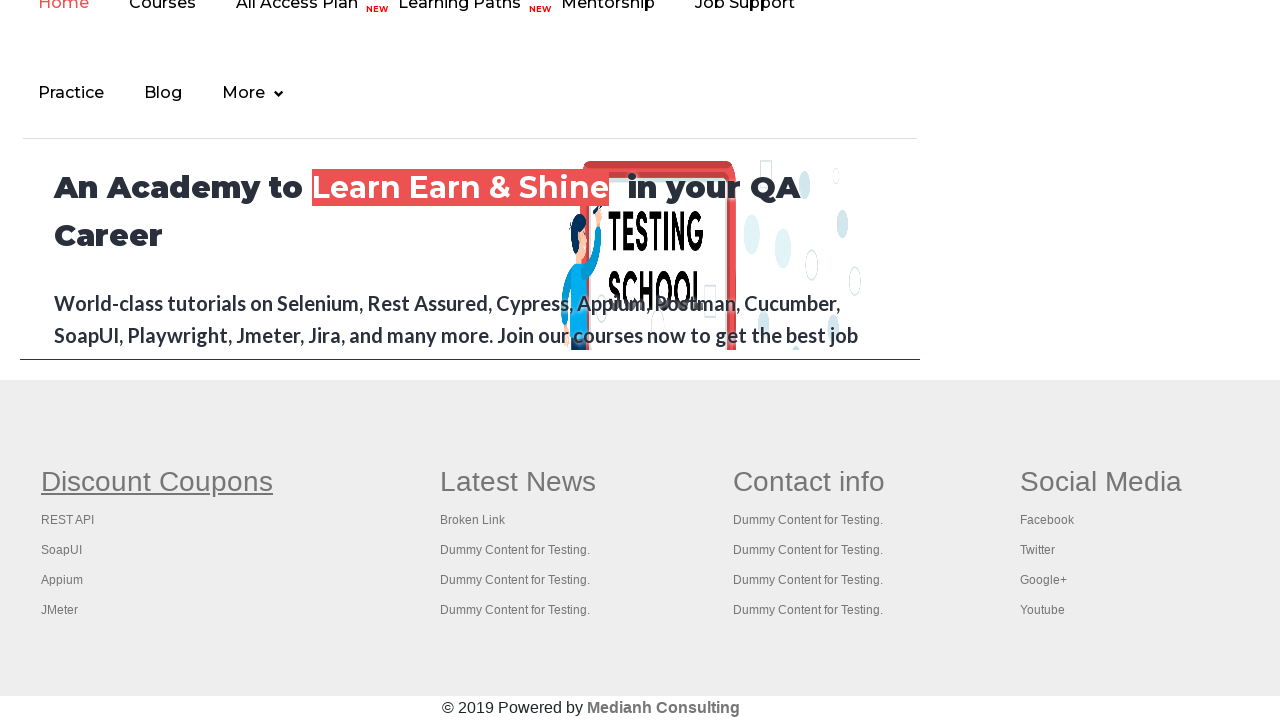

Clicked footer link 2 in new tab at (68, 520) on li[class='gf-li'] a >> nth=1
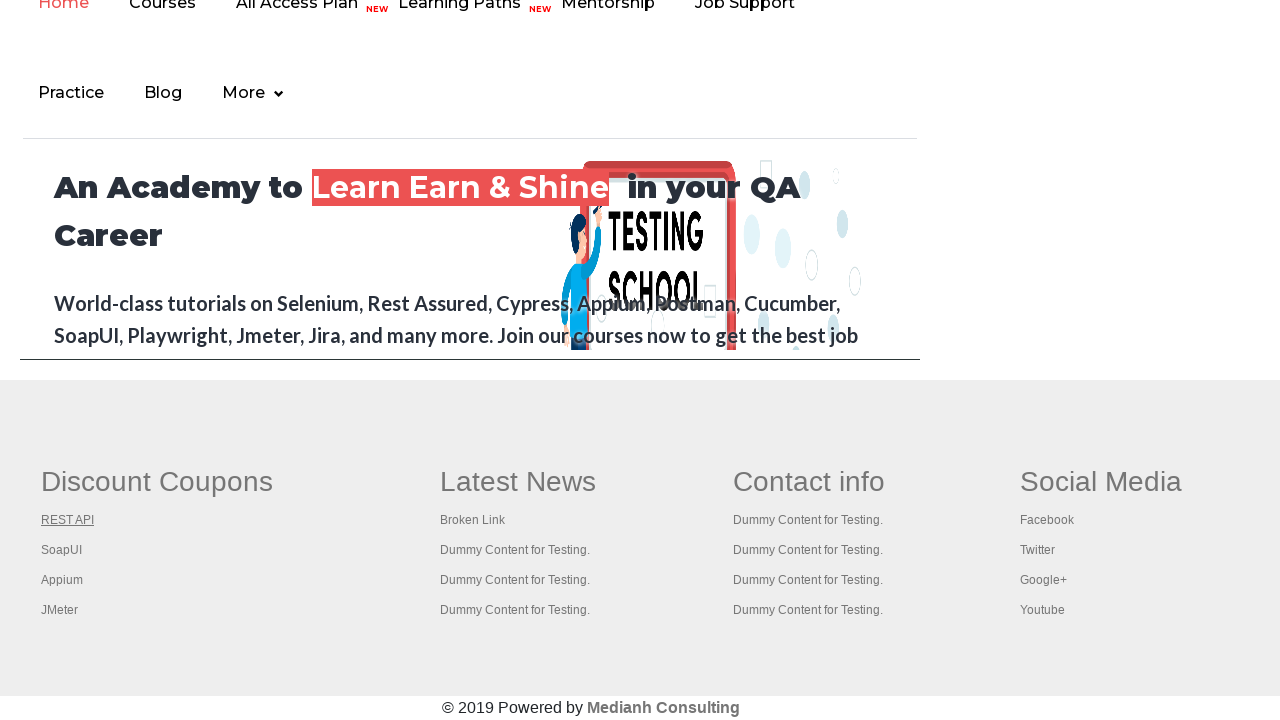

Closed new tab for footer link 2
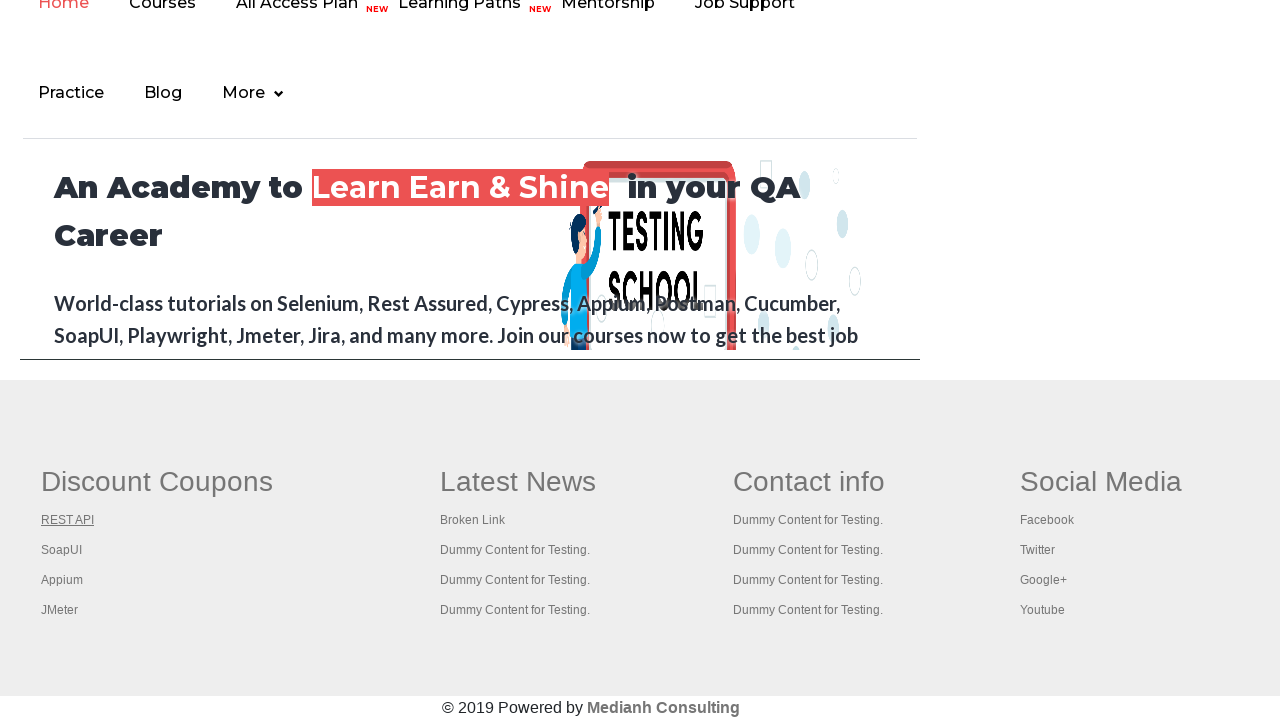

Footer link 3 is visible
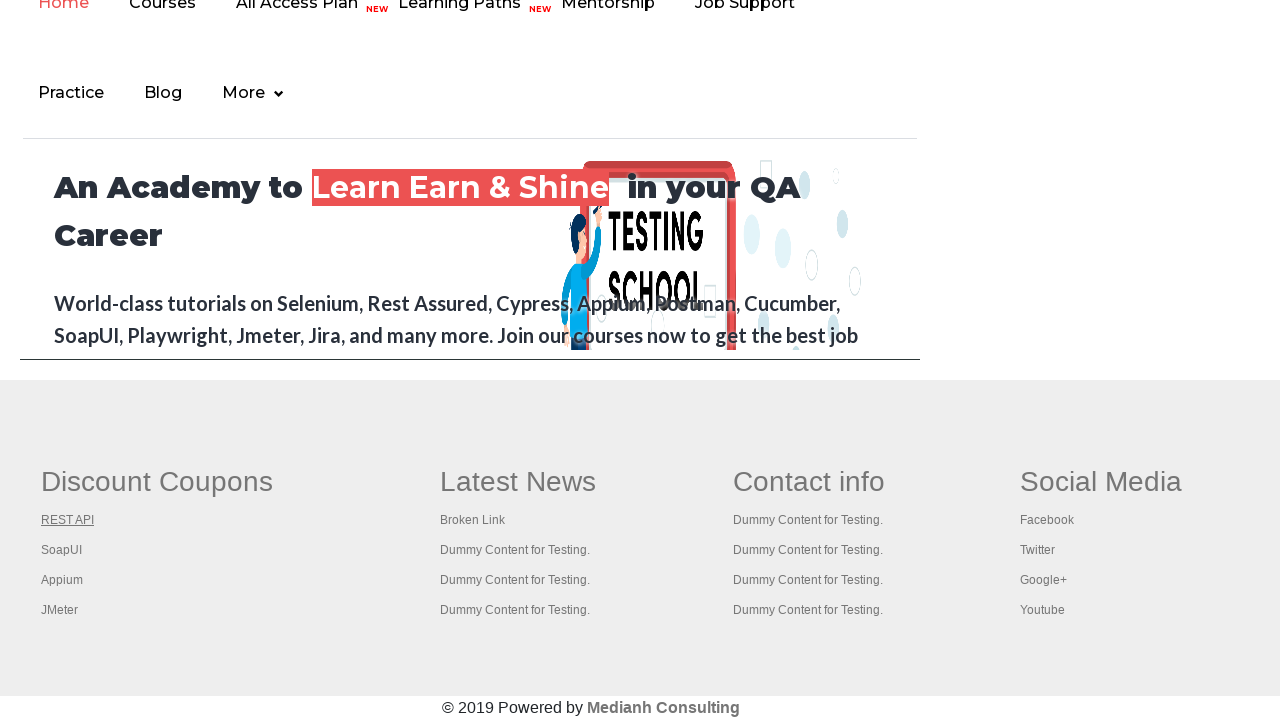

Retrieved href attribute for footer link 3: https://www.soapui.org/
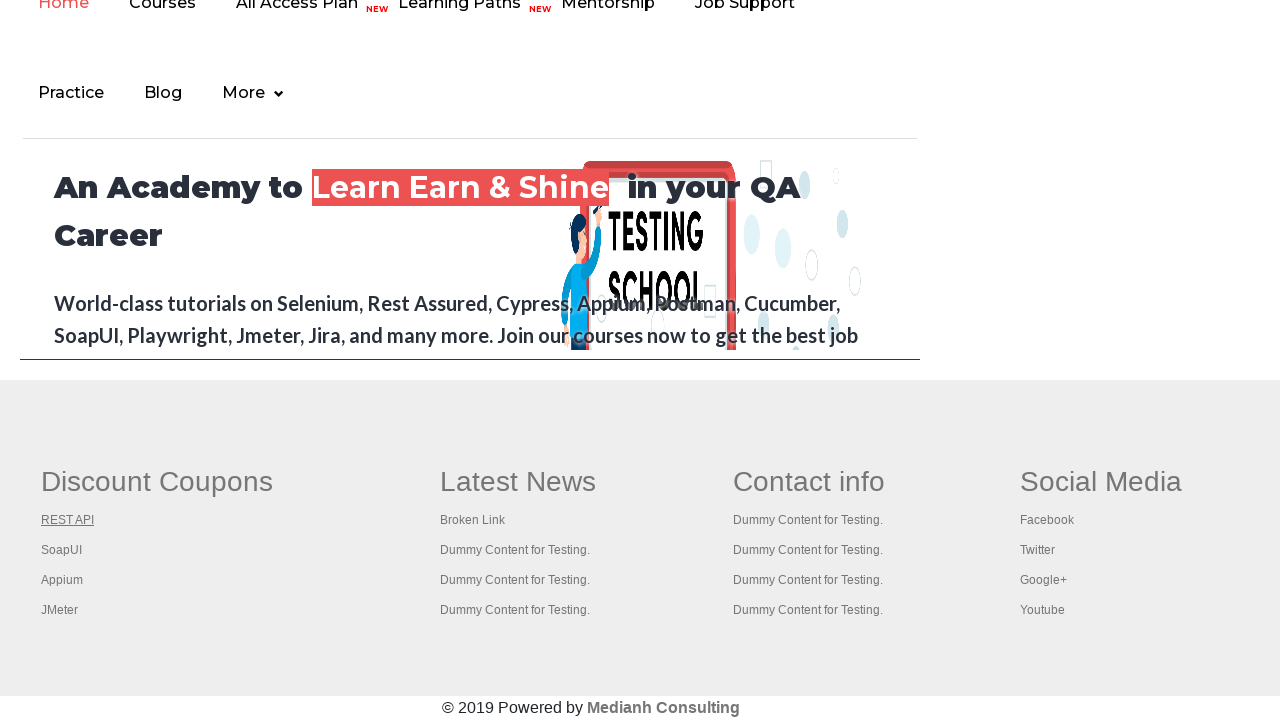

Footer link 4 is visible
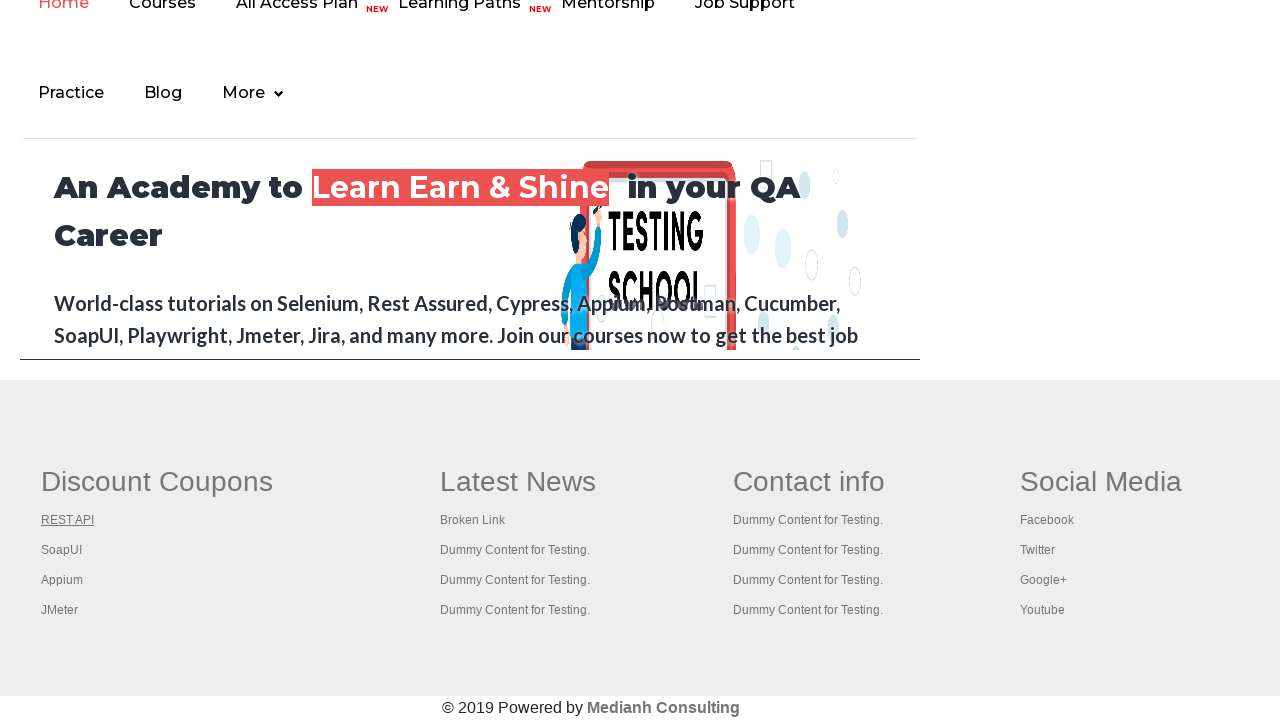

Retrieved href attribute for footer link 4: https://courses.rahulshettyacademy.com/p/appium-tutorial
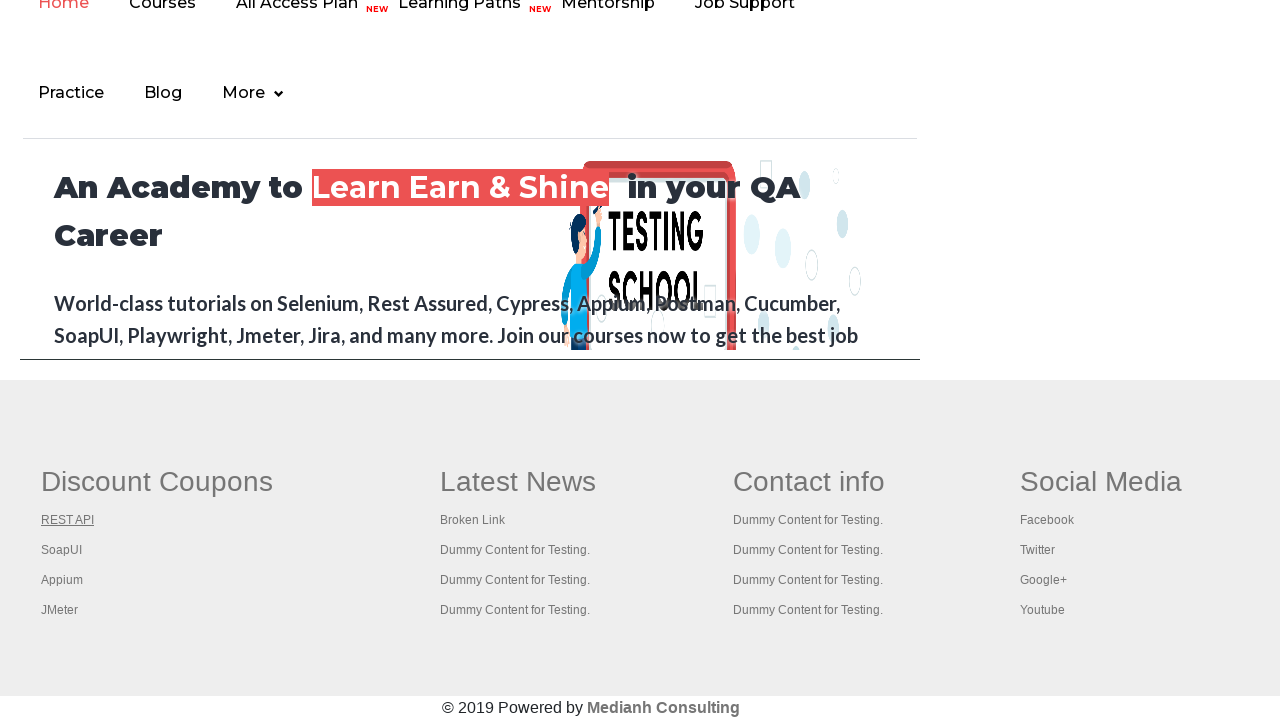

Footer link 5 is visible
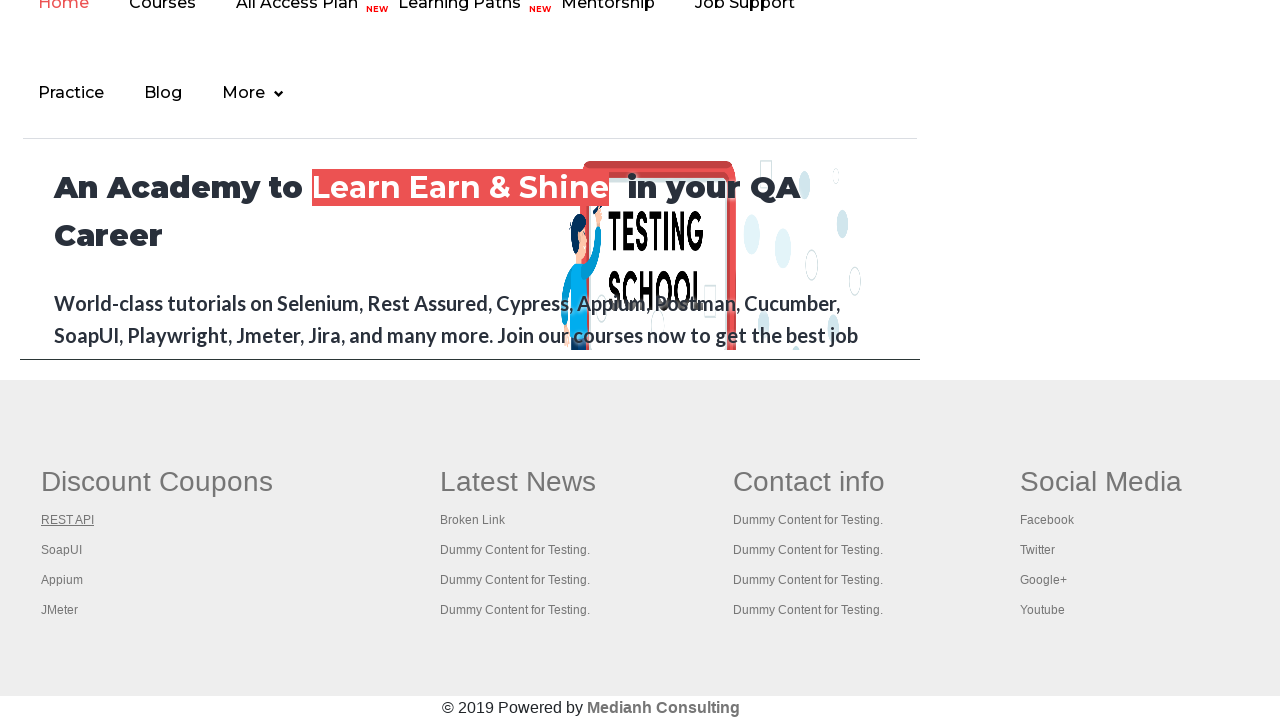

Retrieved href attribute for footer link 5: https://jmeter.apache.org/
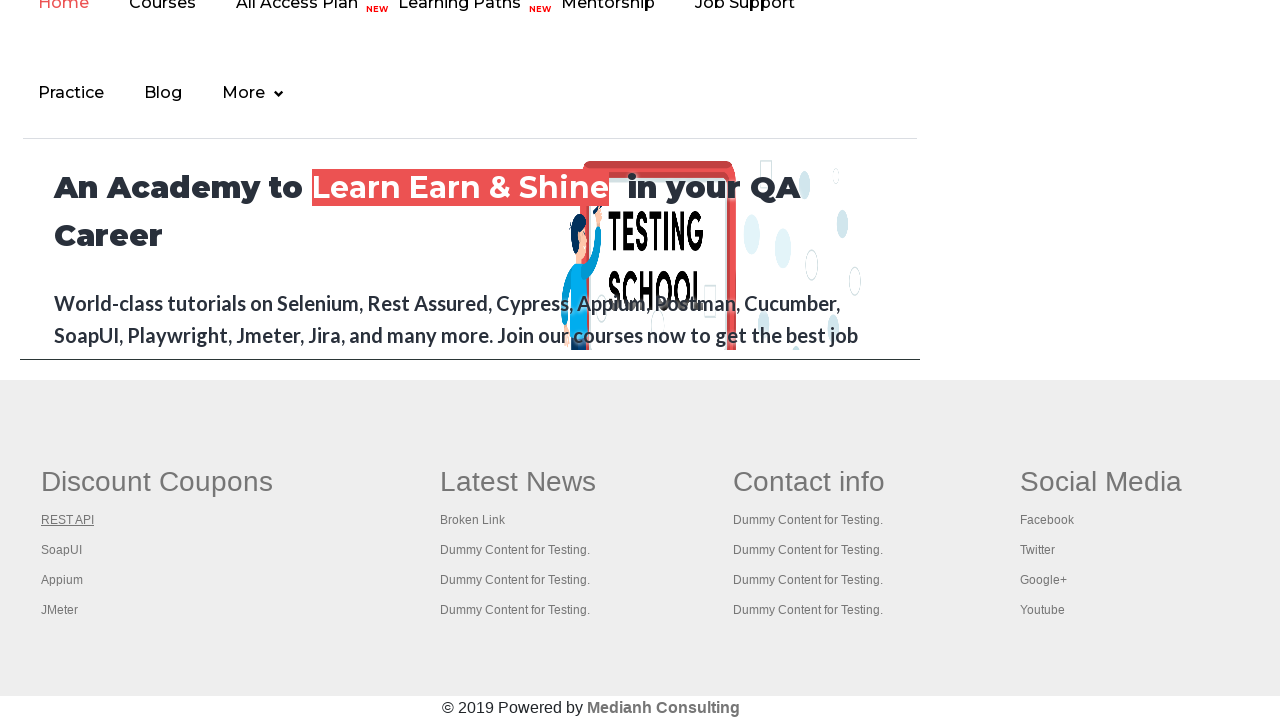

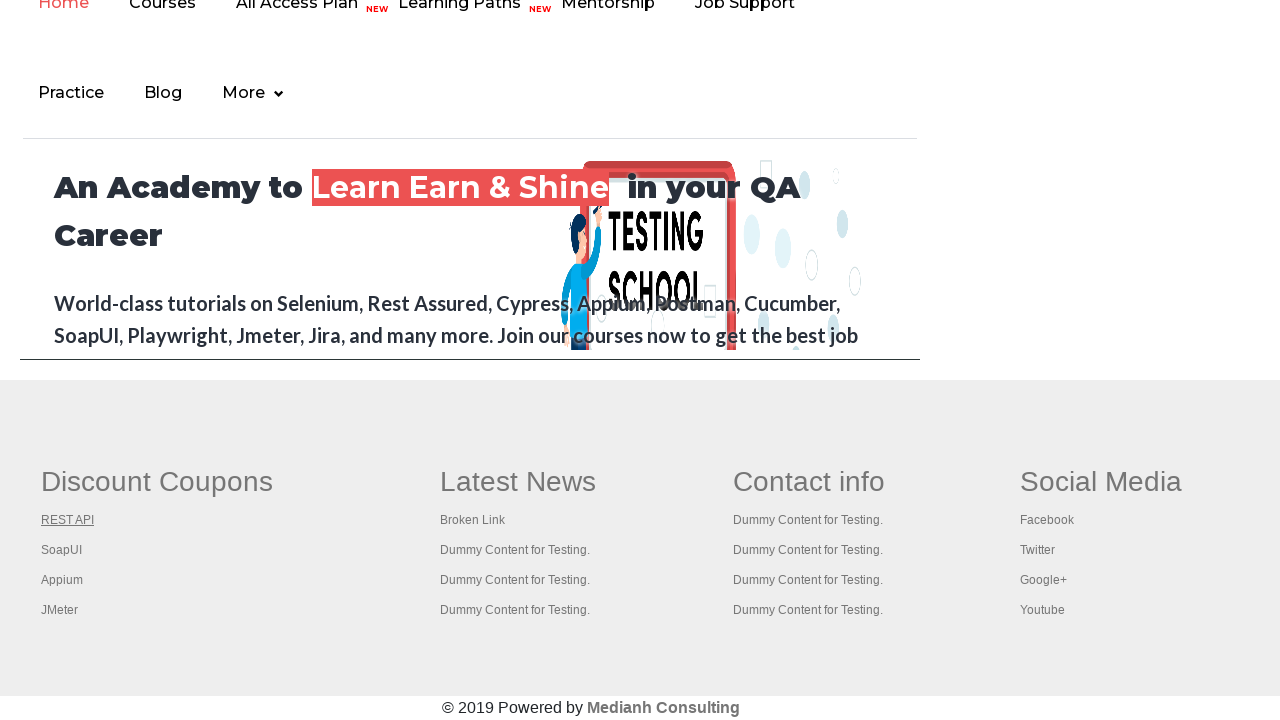